Selects options from both single and multiple select dropdowns

Starting URL: https://demoqa.com/select-menu

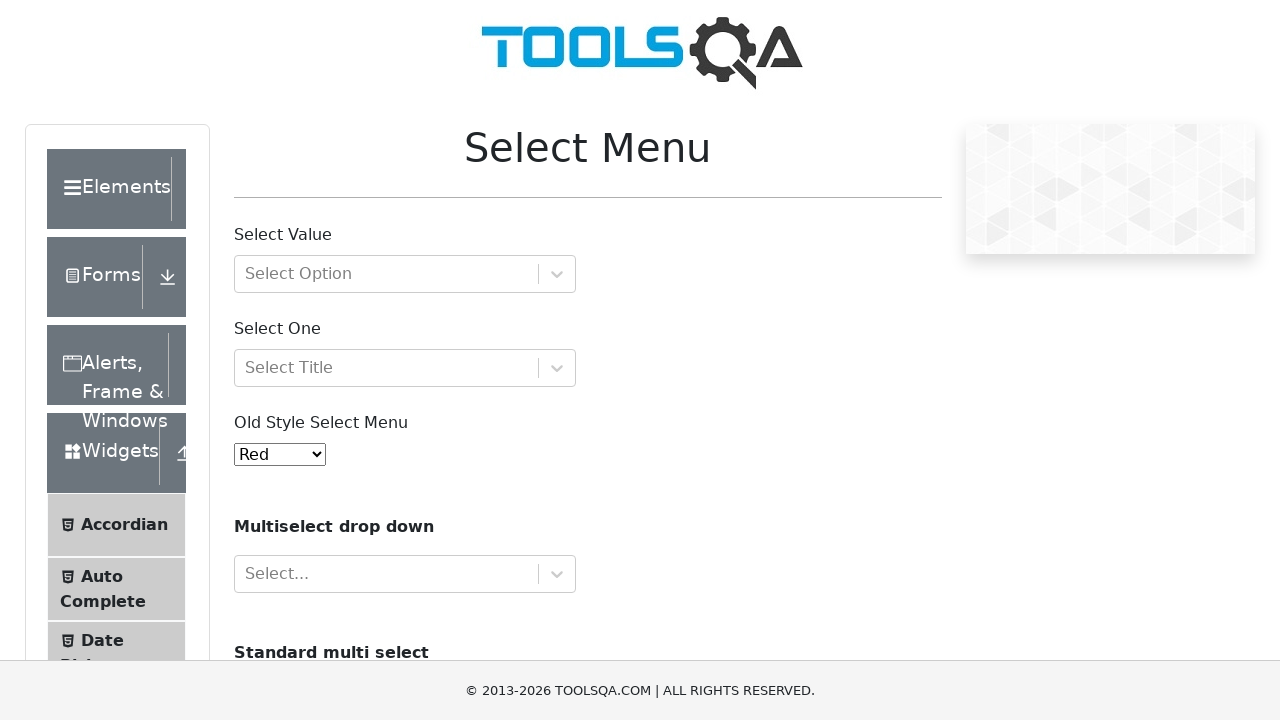

Selected option '1' from single select dropdown on #oldSelectMenu
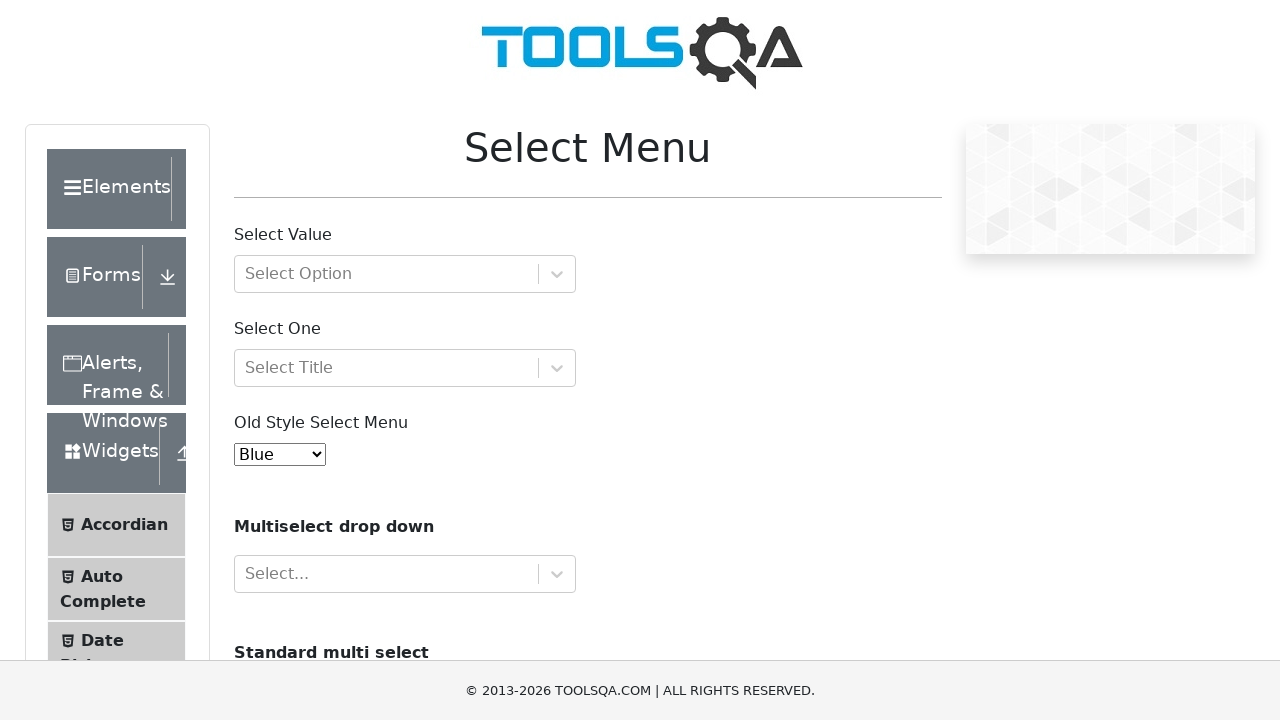

Selected 'volvo' from multiple select dropdown on #cars
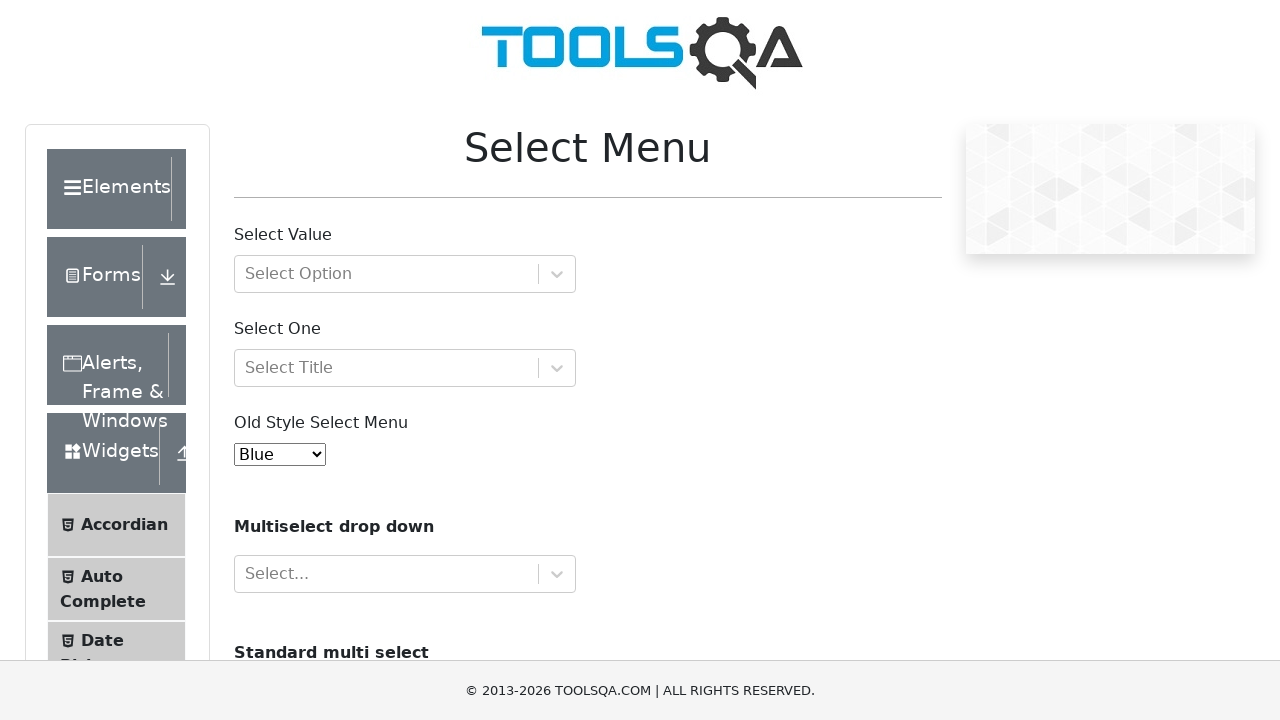

Selected 'audi' from multiple select dropdown on #cars
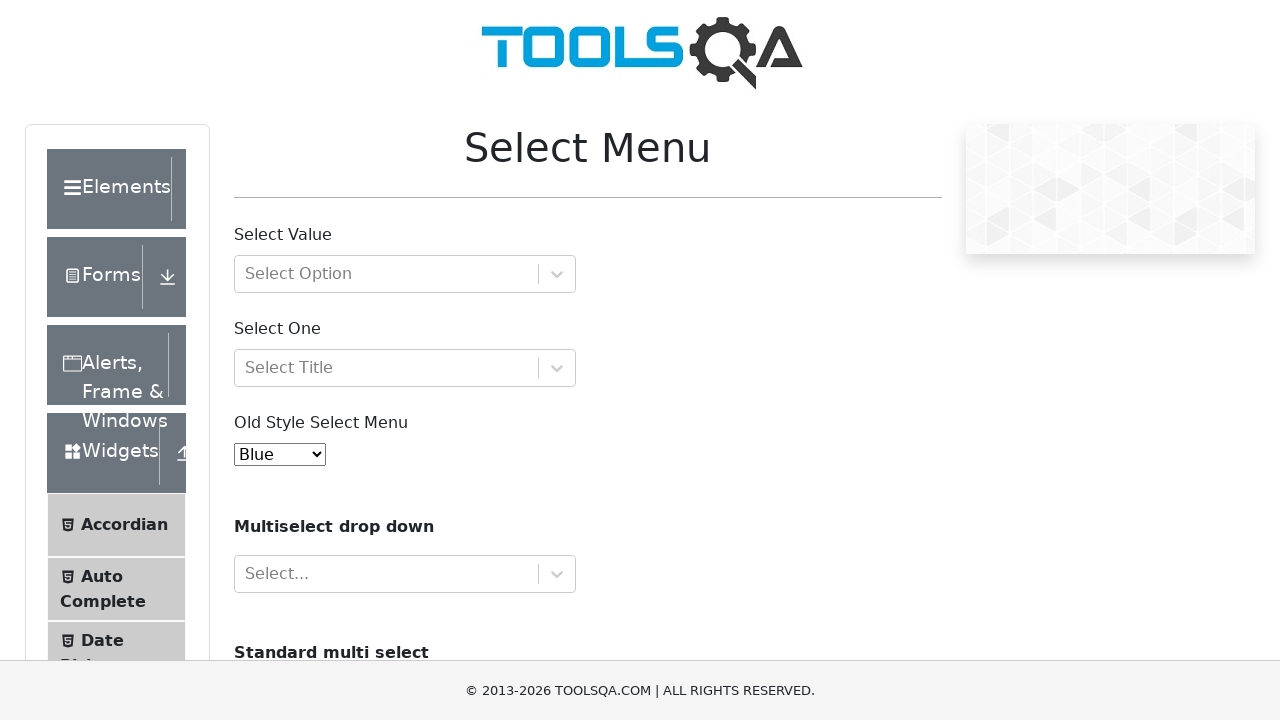

Selected 'opel' from multiple select dropdown on #cars
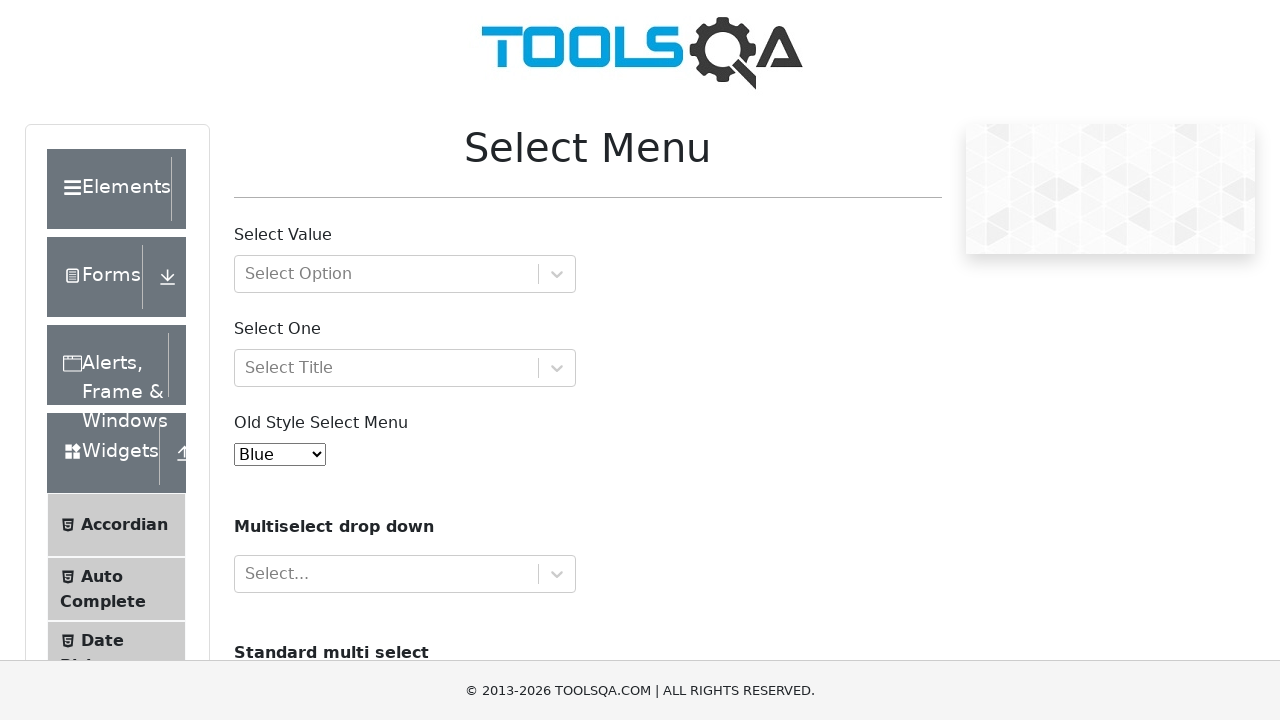

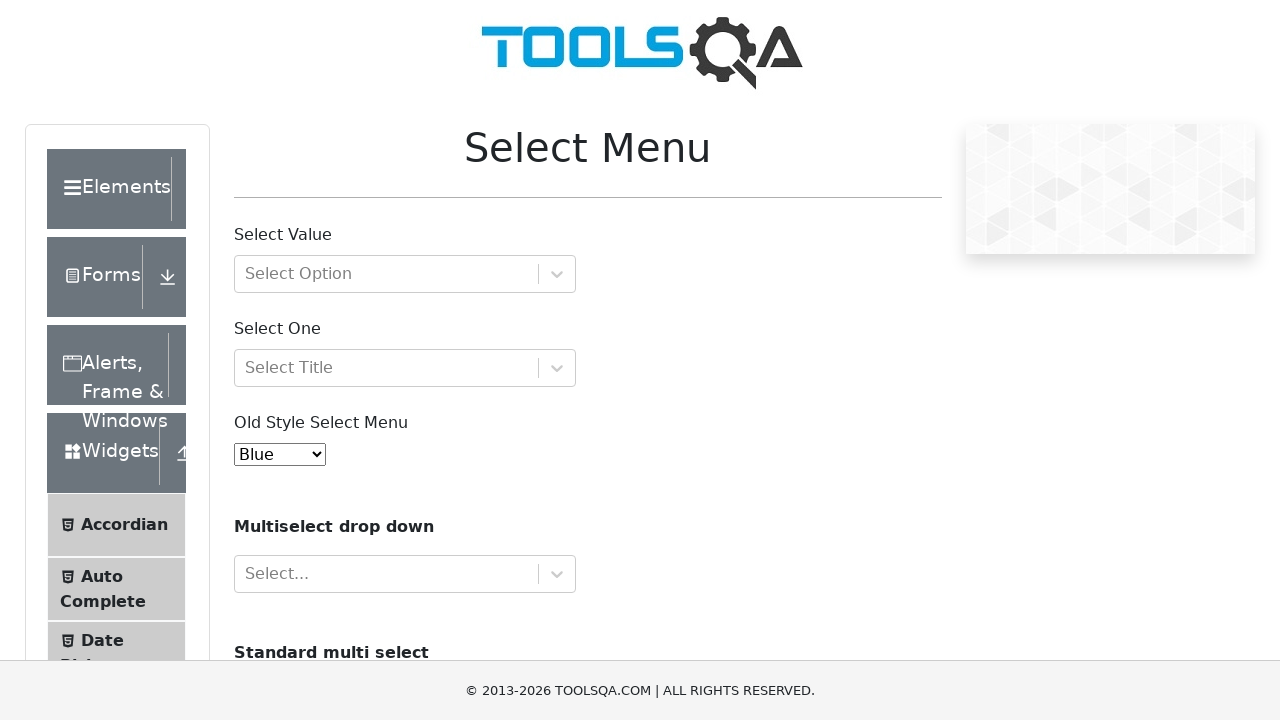